Tests the complete purchase flow on an e-commerce site by selecting a phone, adding it to cart, and completing the checkout process with order details

Starting URL: https://www.demoblaze.com/index.html

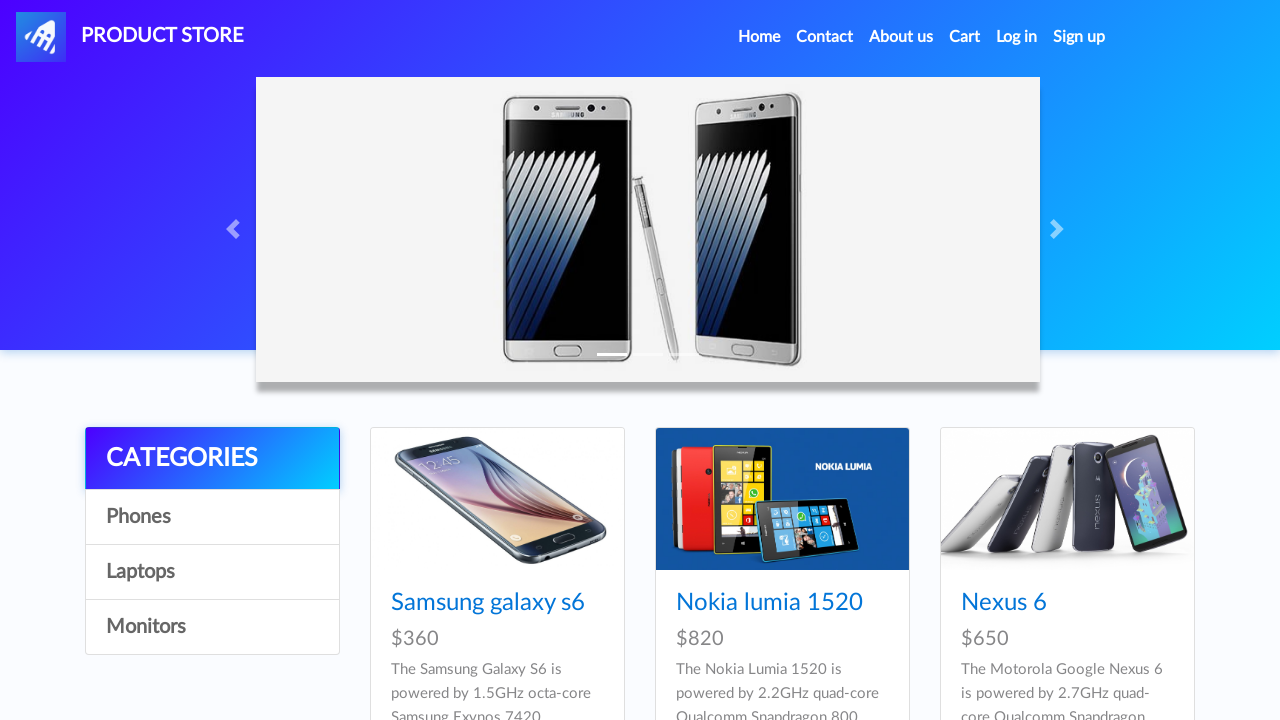

Clicked on Phones category at (212, 517) on xpath=//a[.='Phones']
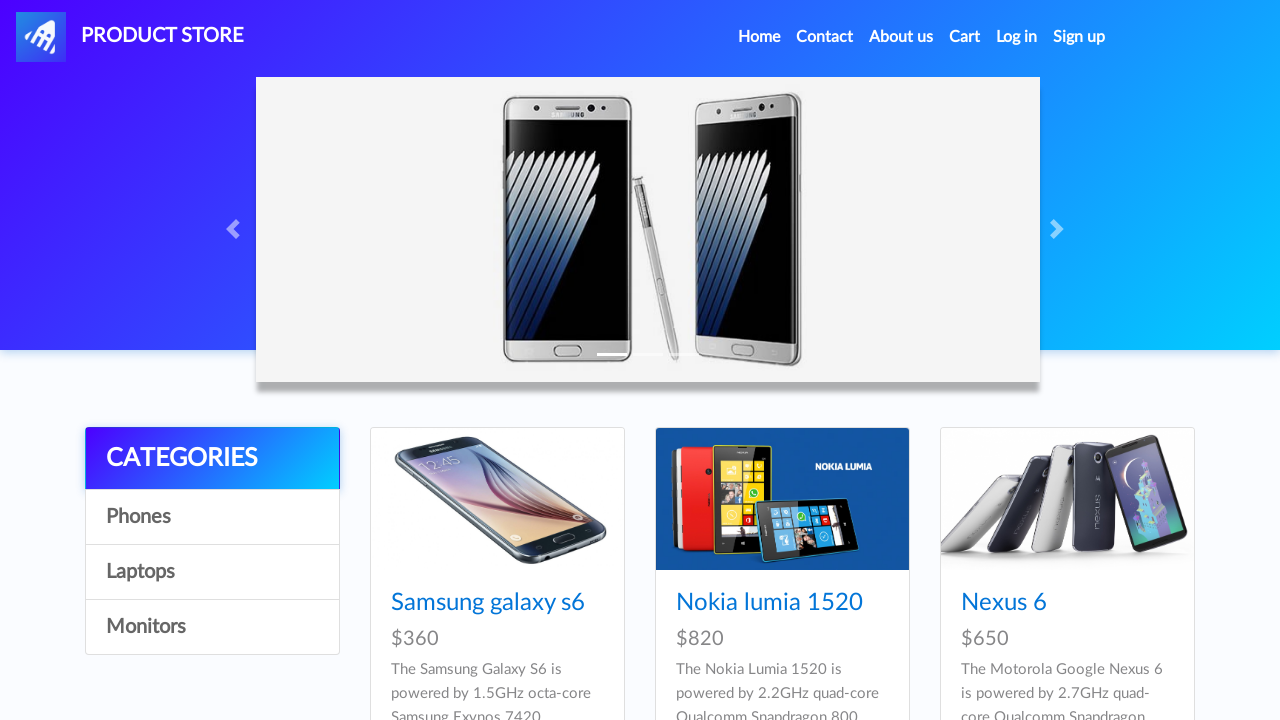

Waited 5000ms for page to load
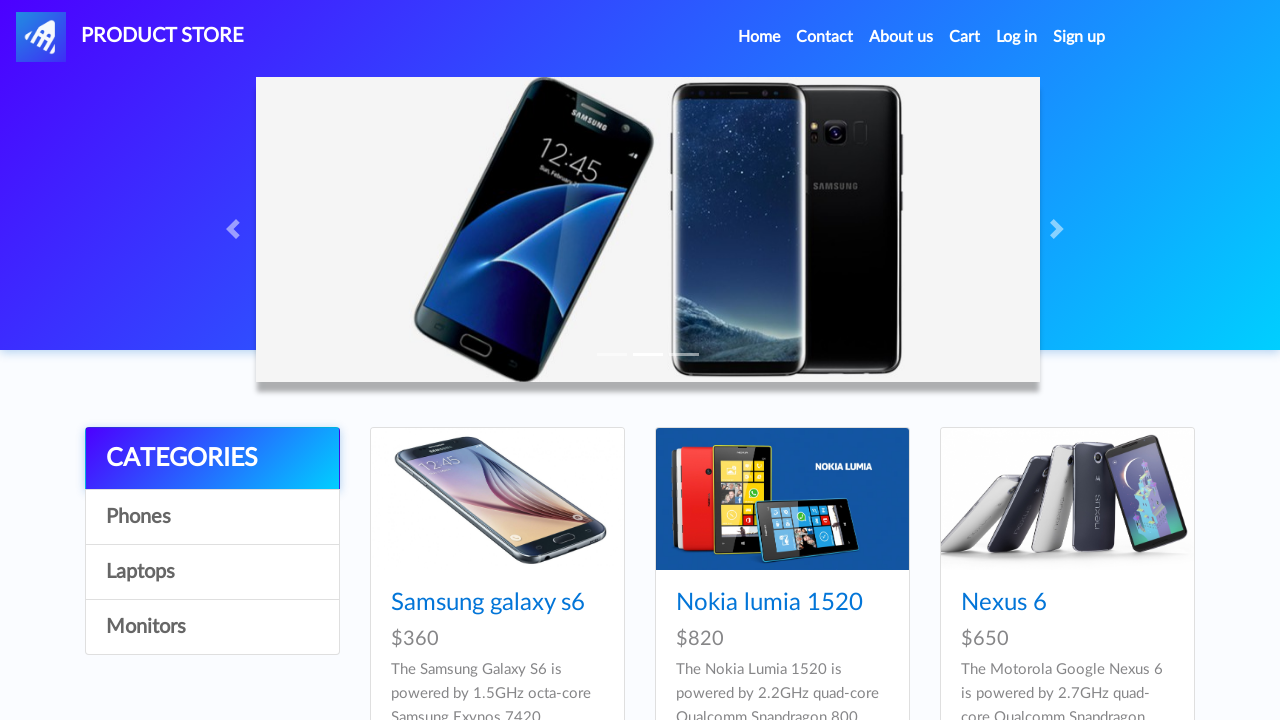

Clicked on Samsung Galaxy S6 product at (488, 603) on xpath=//a[.='Samsung galaxy s6']
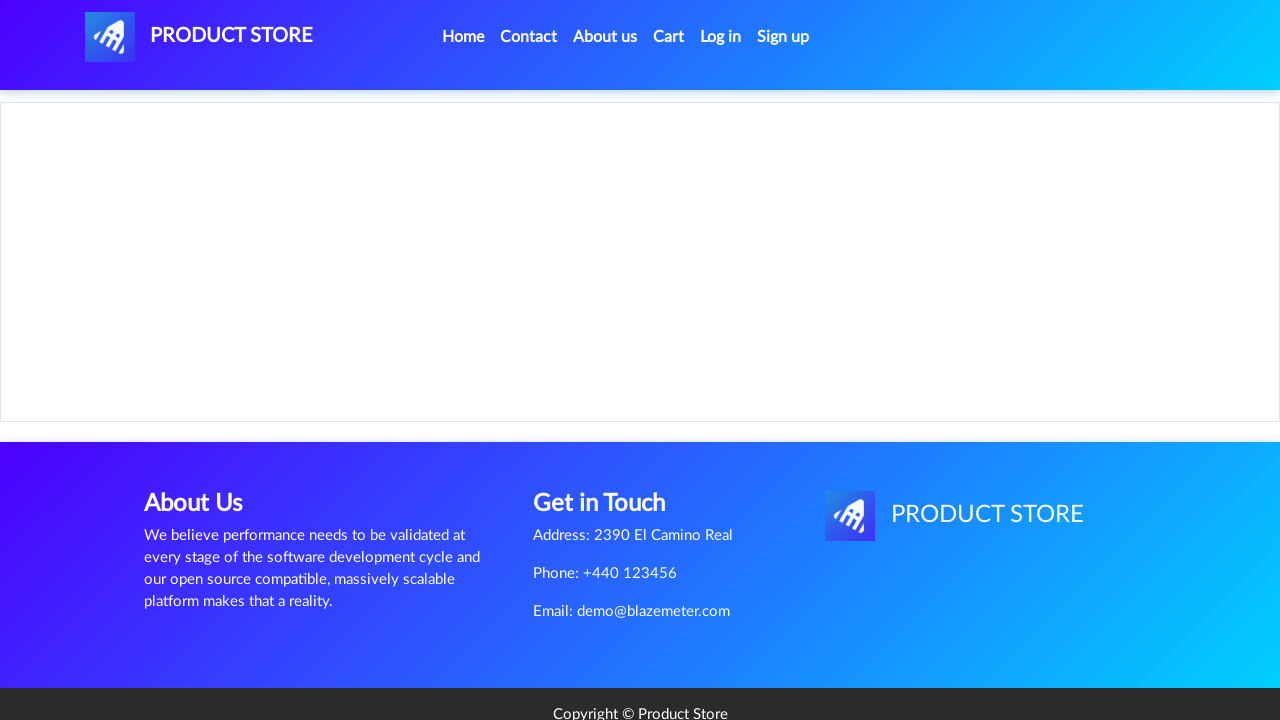

Retrieved product description: The Samsung Galaxy S6 is powered by 1.5GHz octa-core Samsung Exynos 7420
 processor and it comes with 3GB of RAM. The phone packs 32GB of 
internal storage cannot be expanded. 
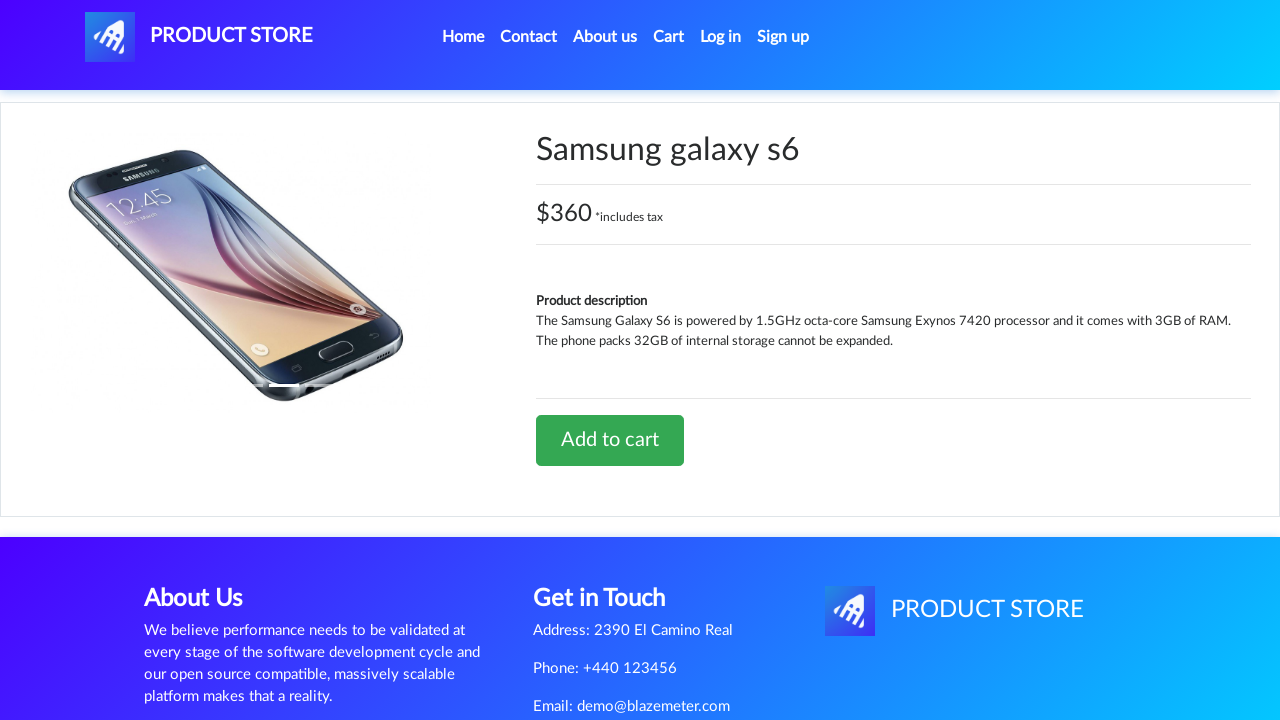

Clicked 'Add to cart' button at (610, 440) on xpath=//a[.='Add to cart']
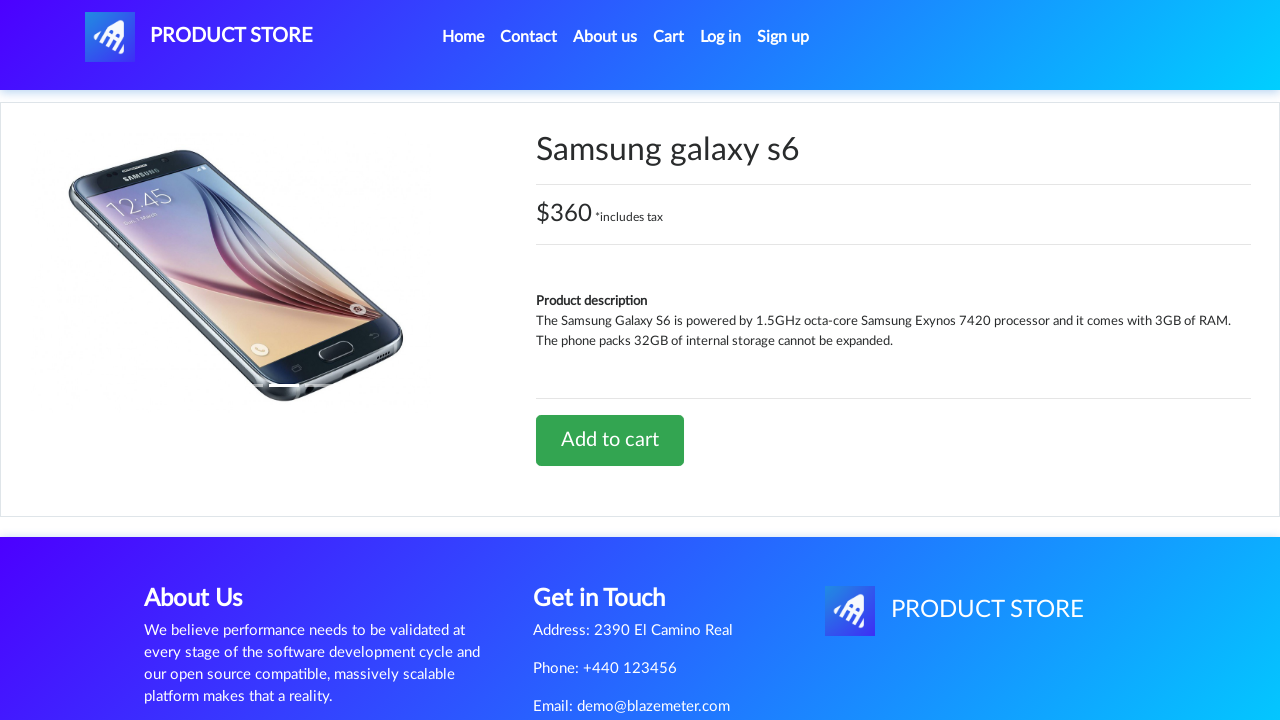

Waited 4000ms for alert dialog
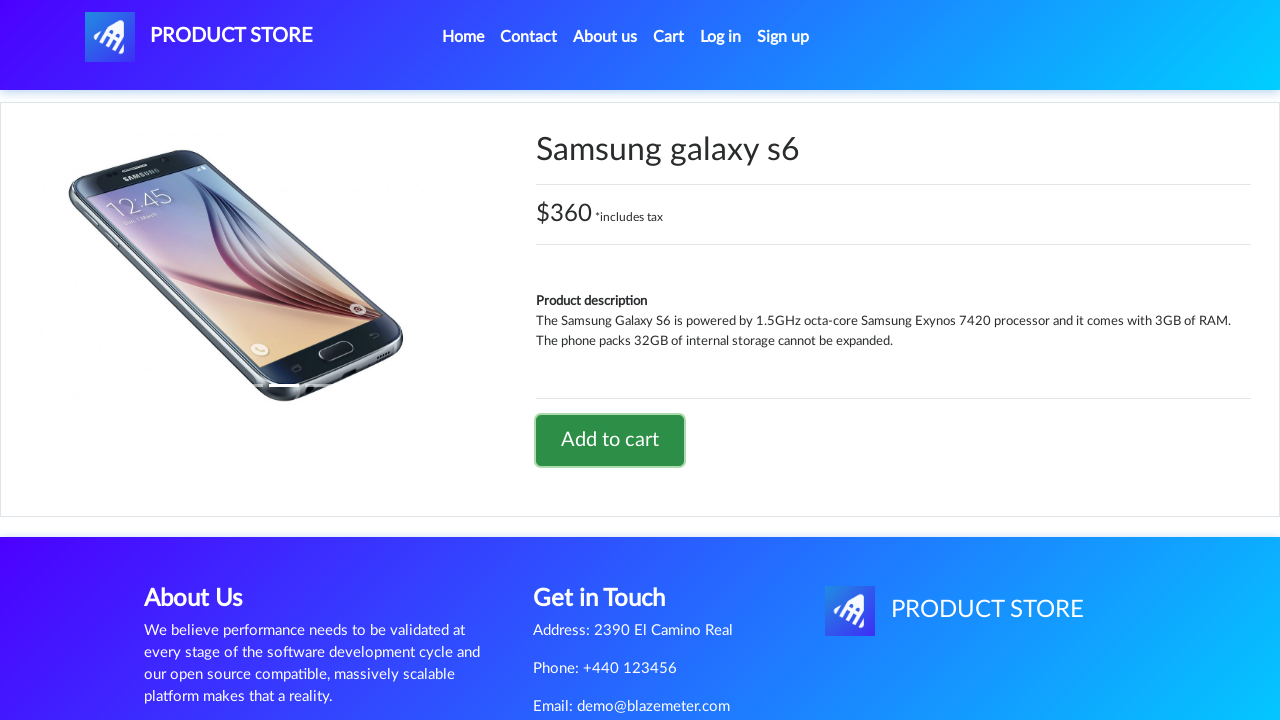

Set up dialog handler to accept alerts
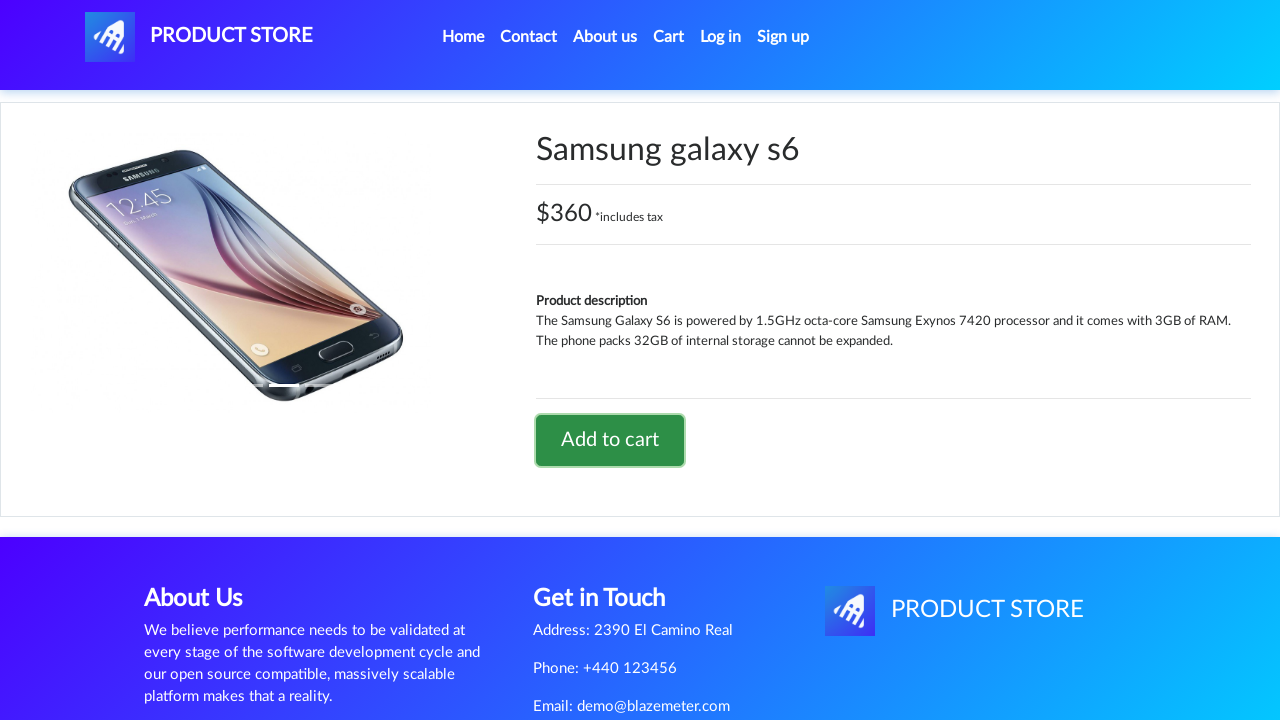

Waited 4000ms for dialog to be processed
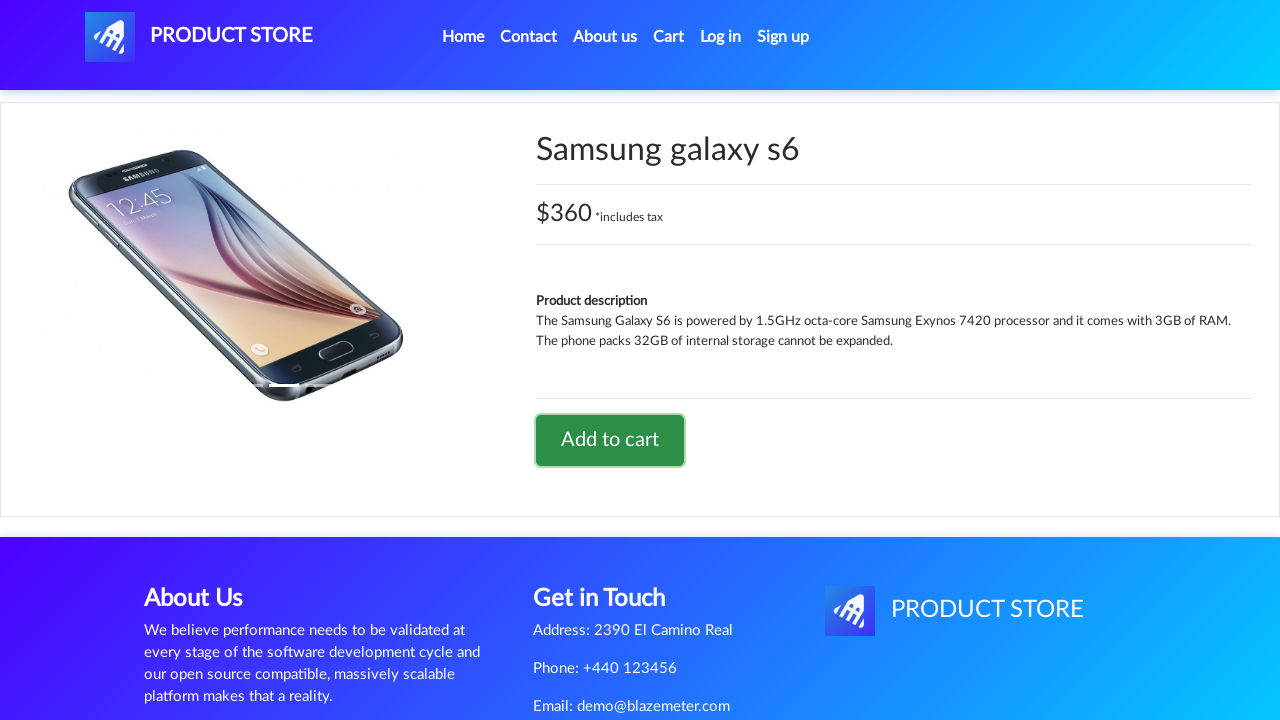

Clicked on cart icon to view cart at (669, 37) on #cartur
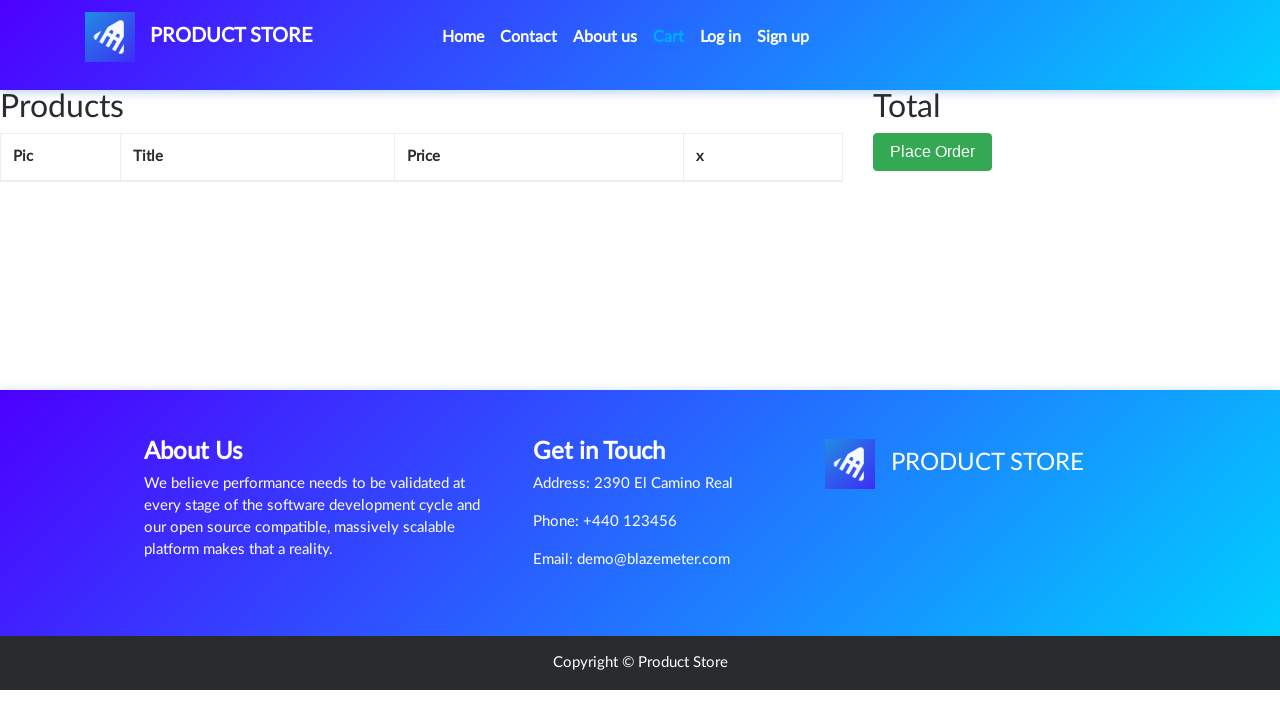

Clicked 'Place Order' button at (933, 152) on xpath=//button[.='Place Order']
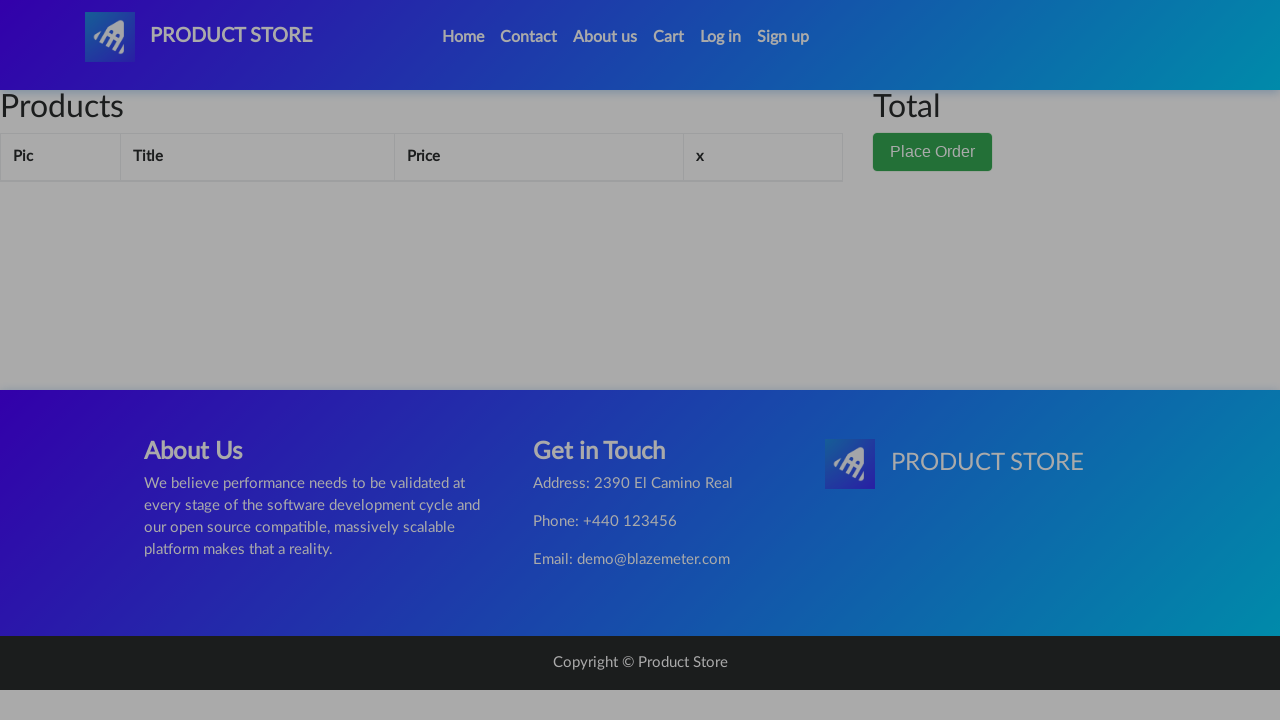

Filled name field with 'Aadesh' on #name
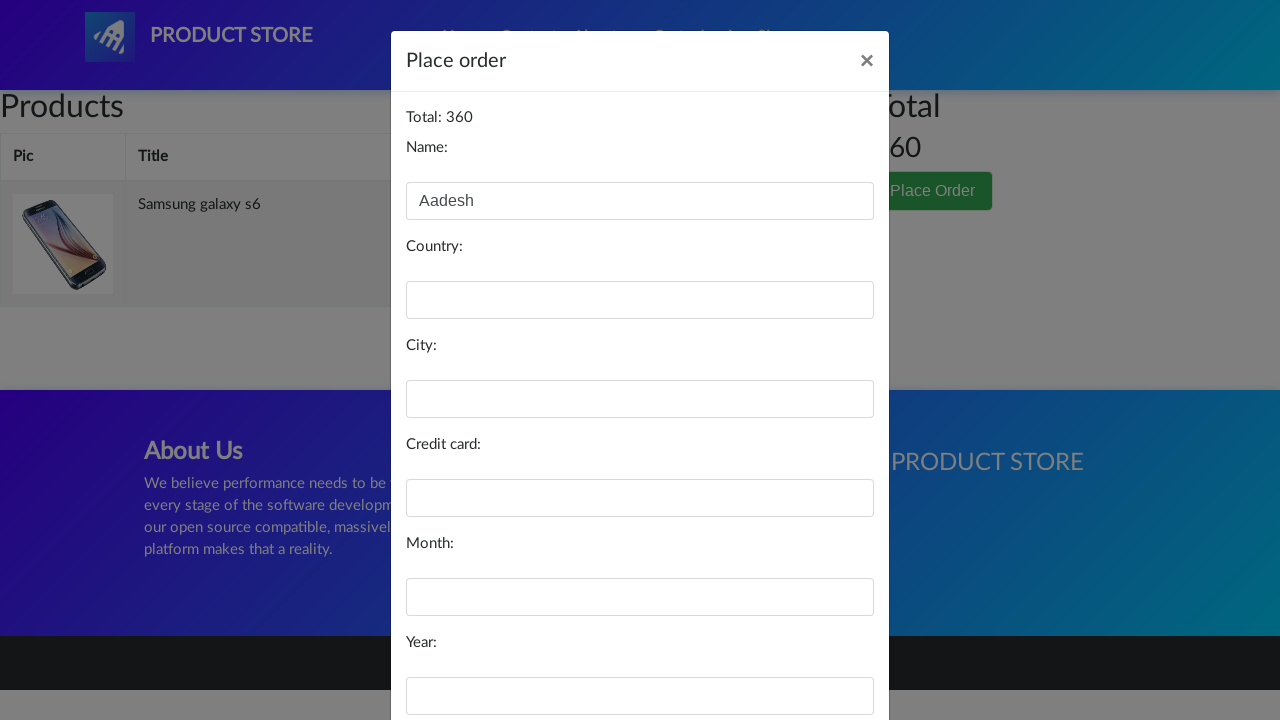

Filled country field with 'India' on #country
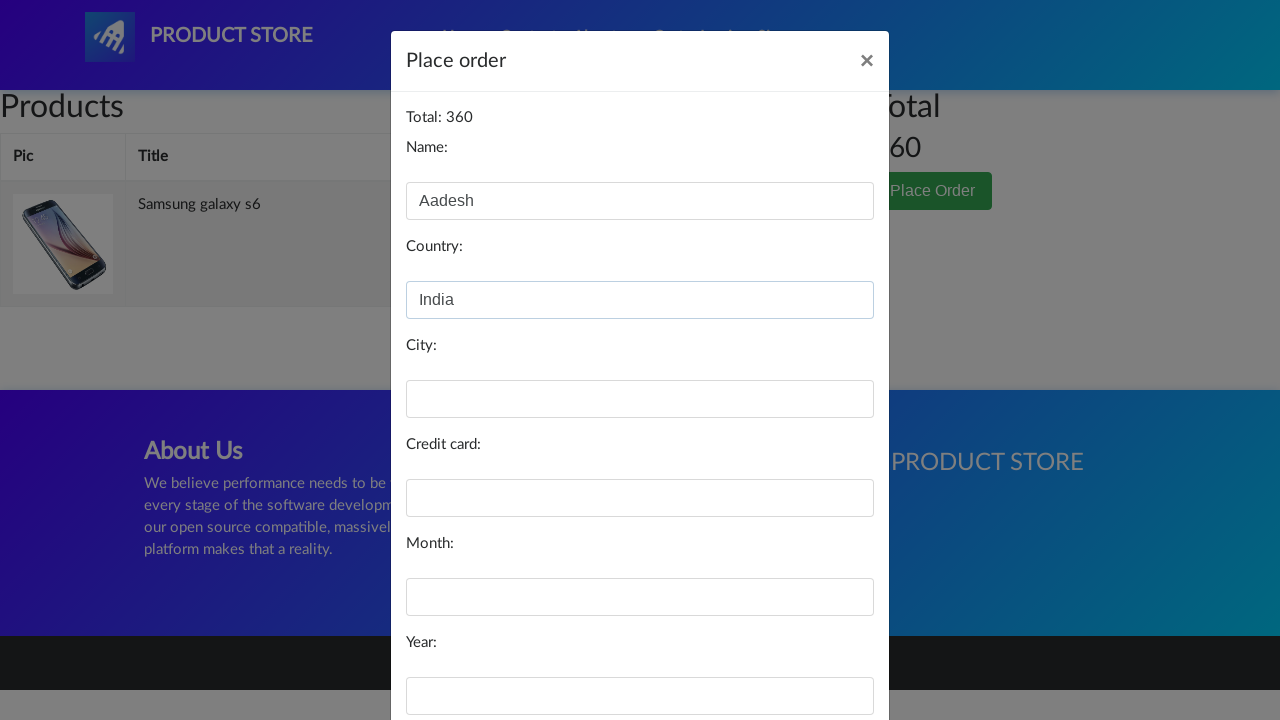

Filled city field with 'Mumbai' on #city
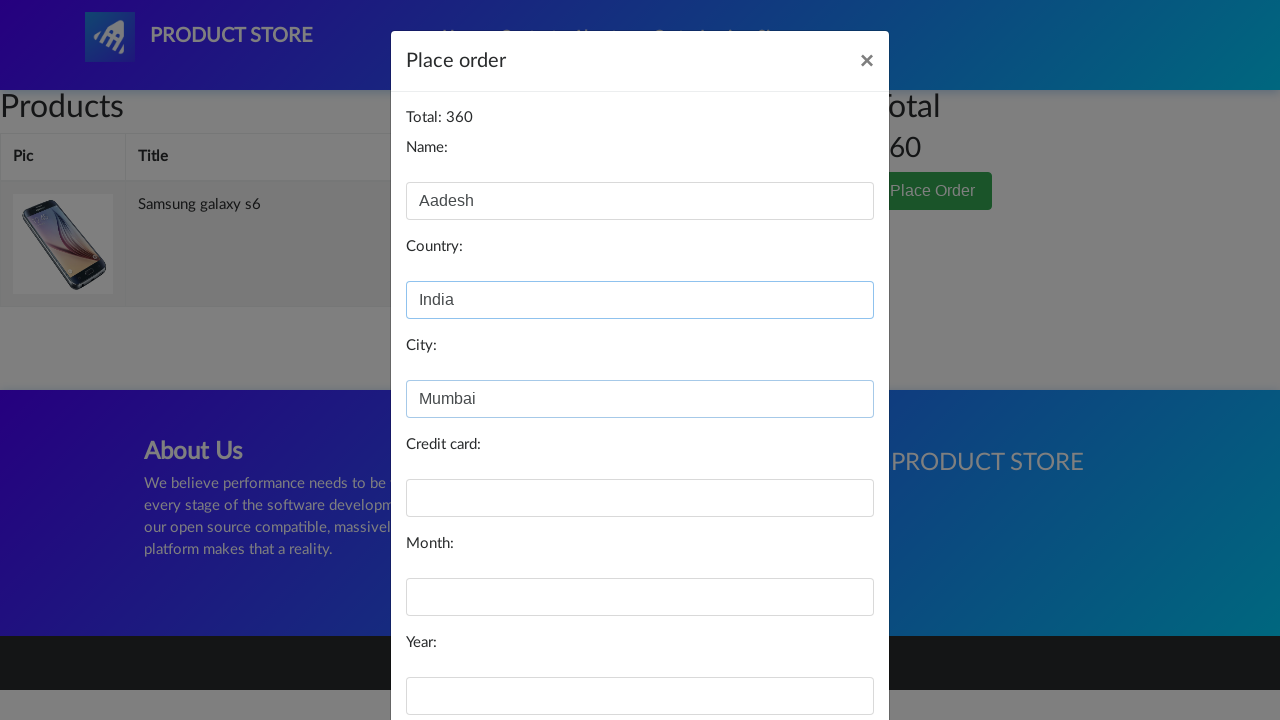

Filled card field with '87878787' on #card
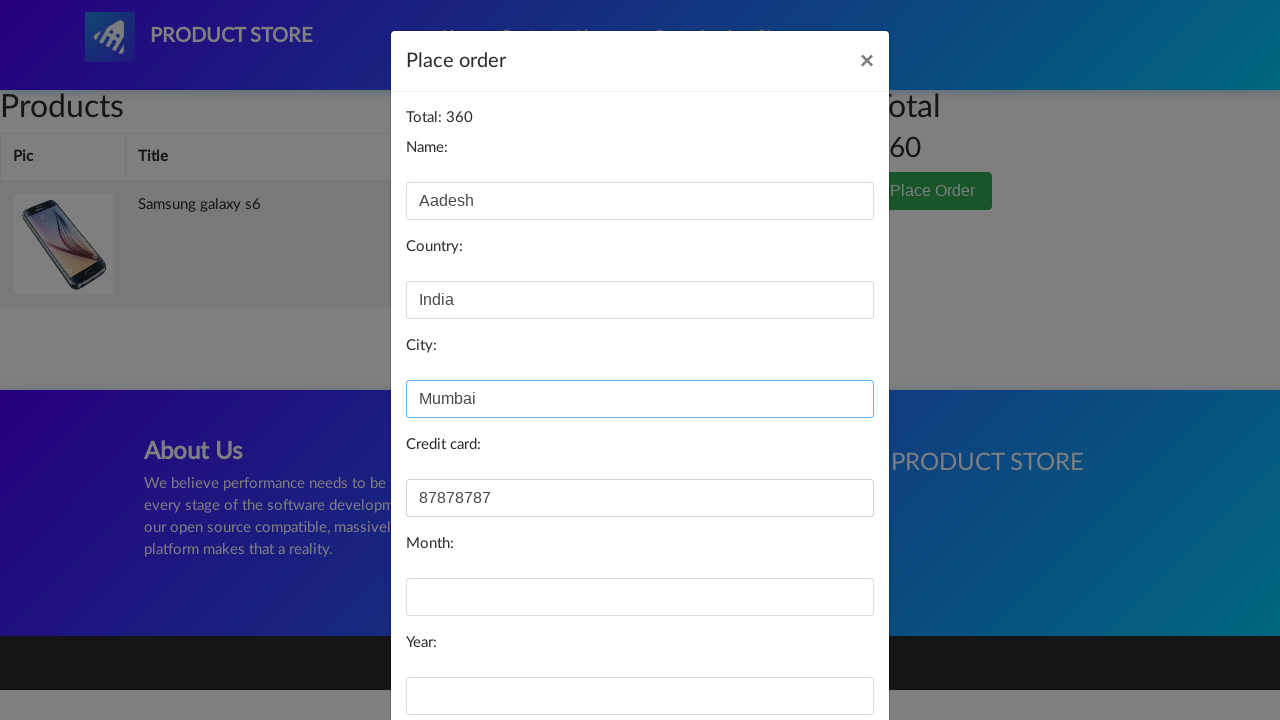

Filled month field with 'May' on #month
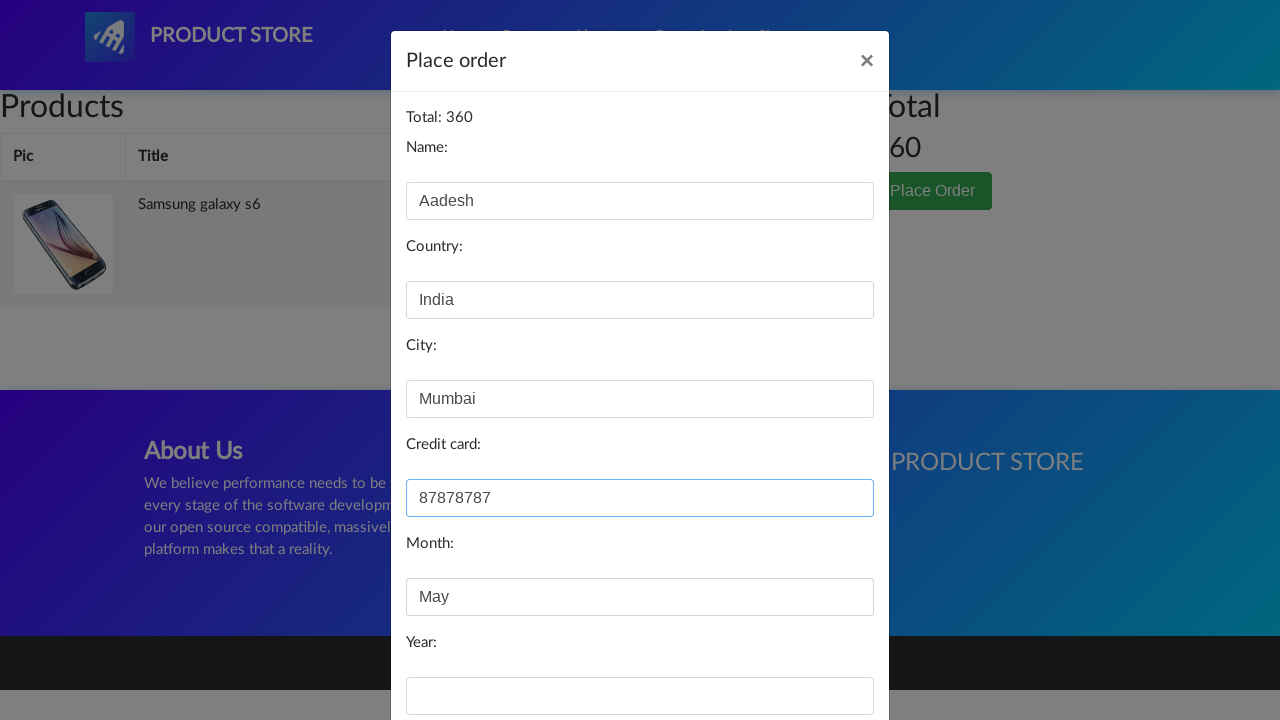

Filled year field with '2022' on #year
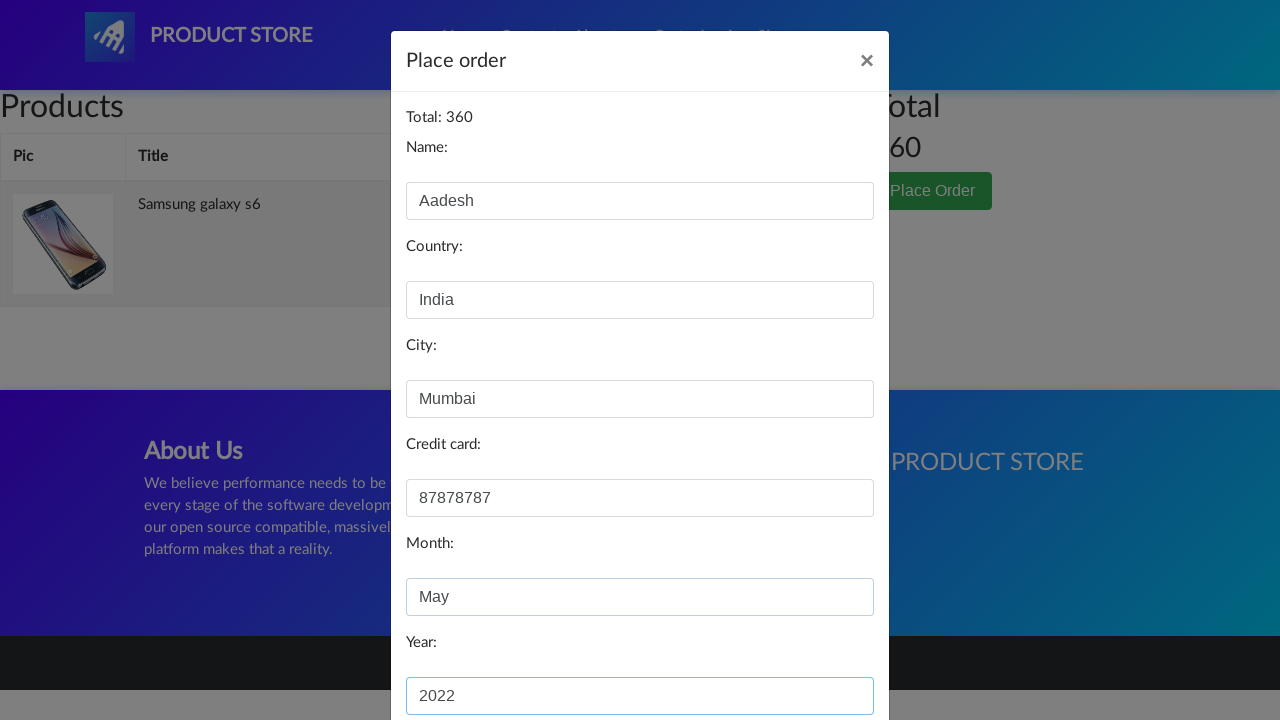

Clicked 'Purchase' button to complete order at (823, 655) on xpath=//button[.='Purchase']
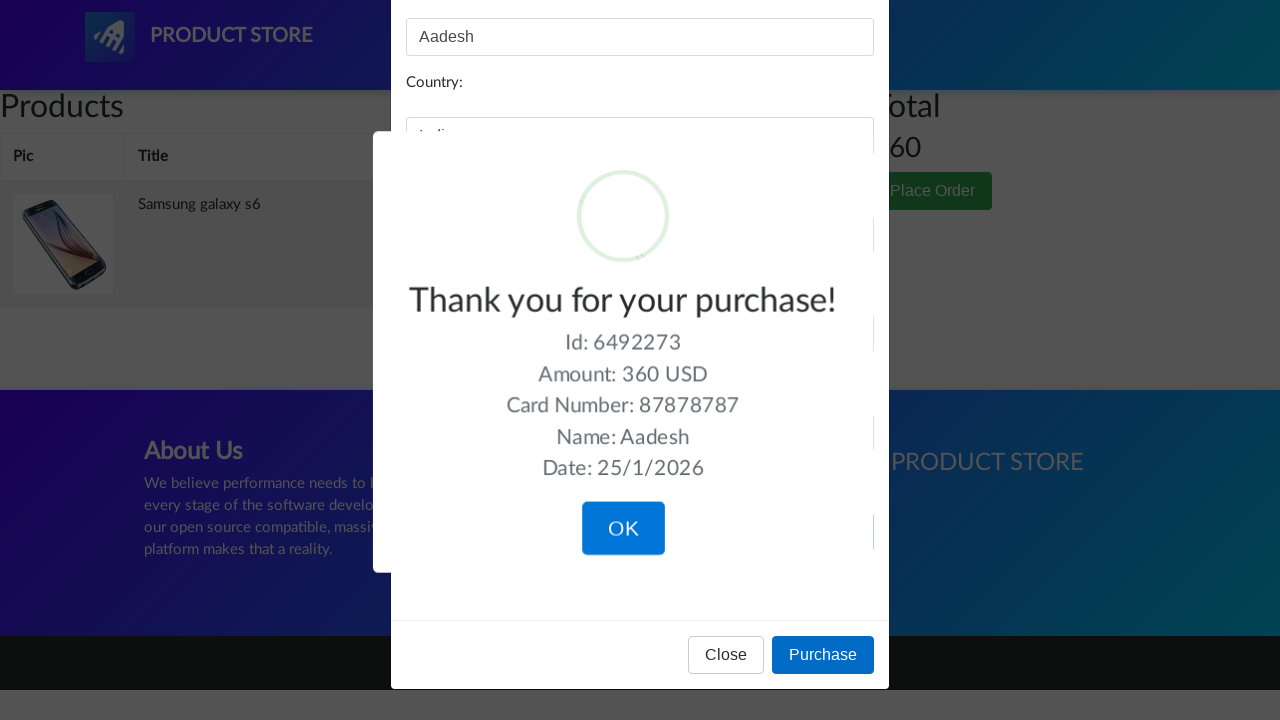

Waited 5000ms for purchase confirmation
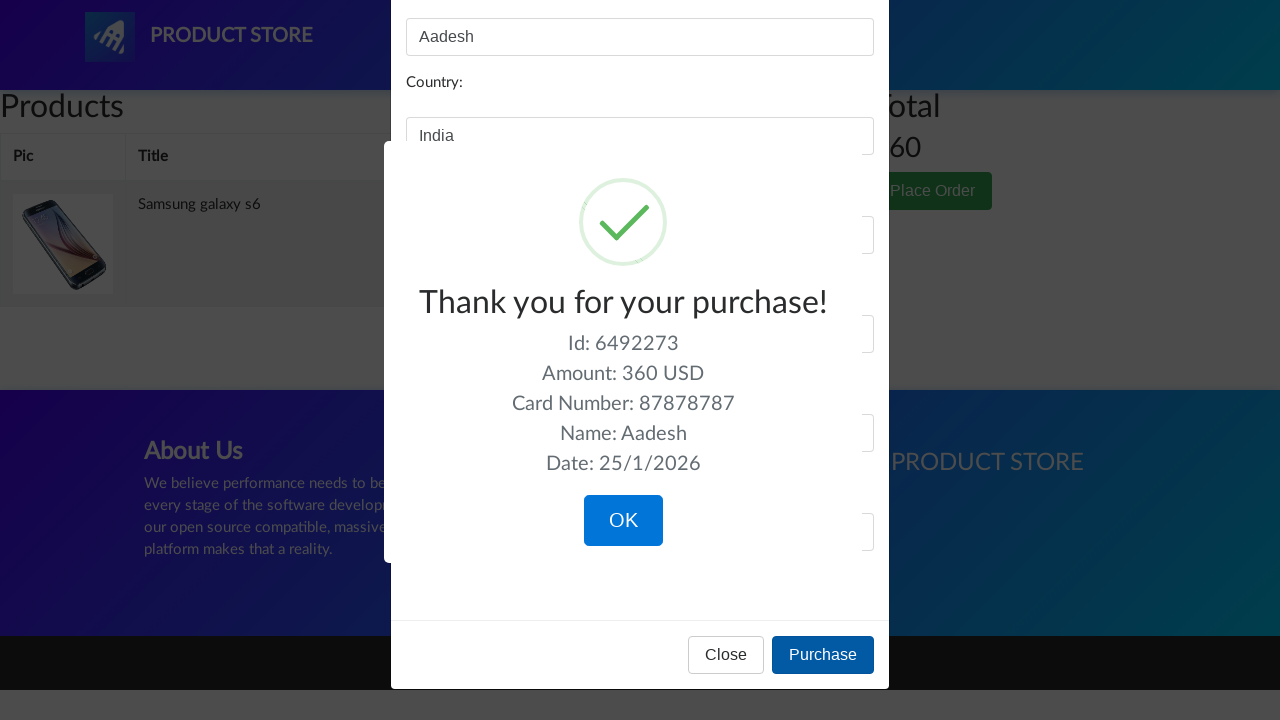

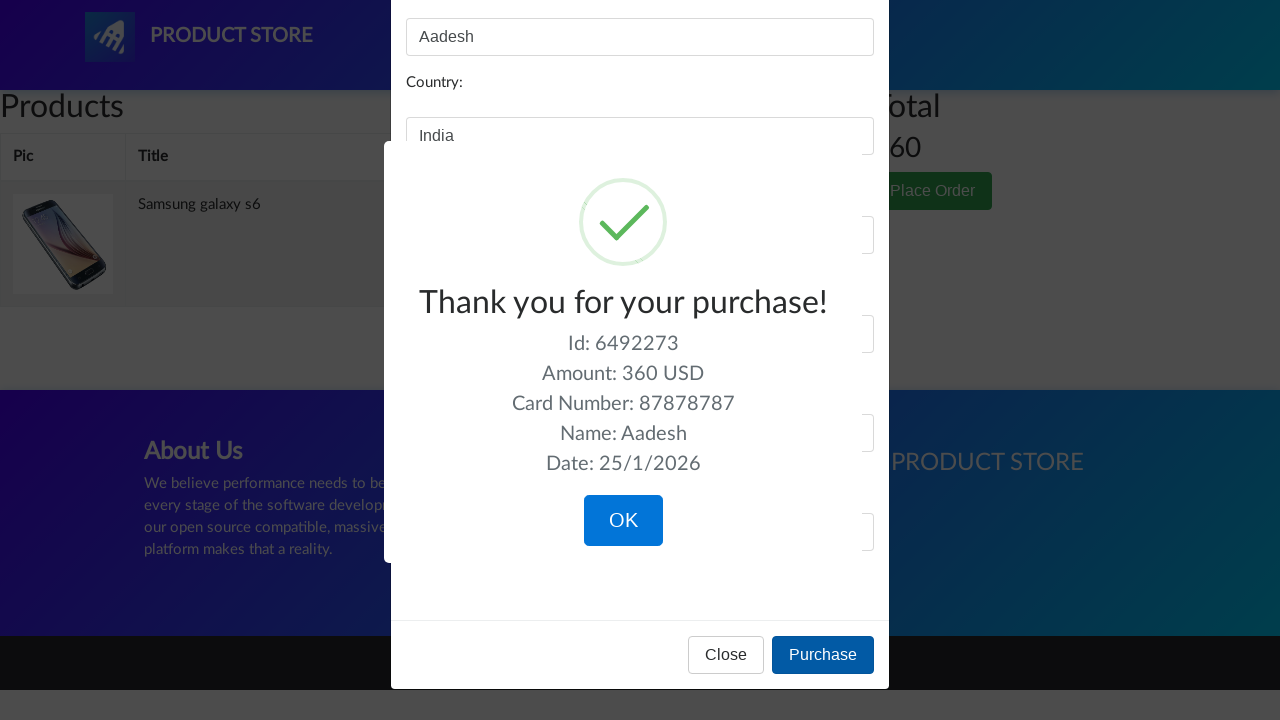